Navigates to MoneyControl financial website, maximizes the browser window, and refreshes the page to verify basic page loading functionality.

Starting URL: https://www.moneycontrol.com/

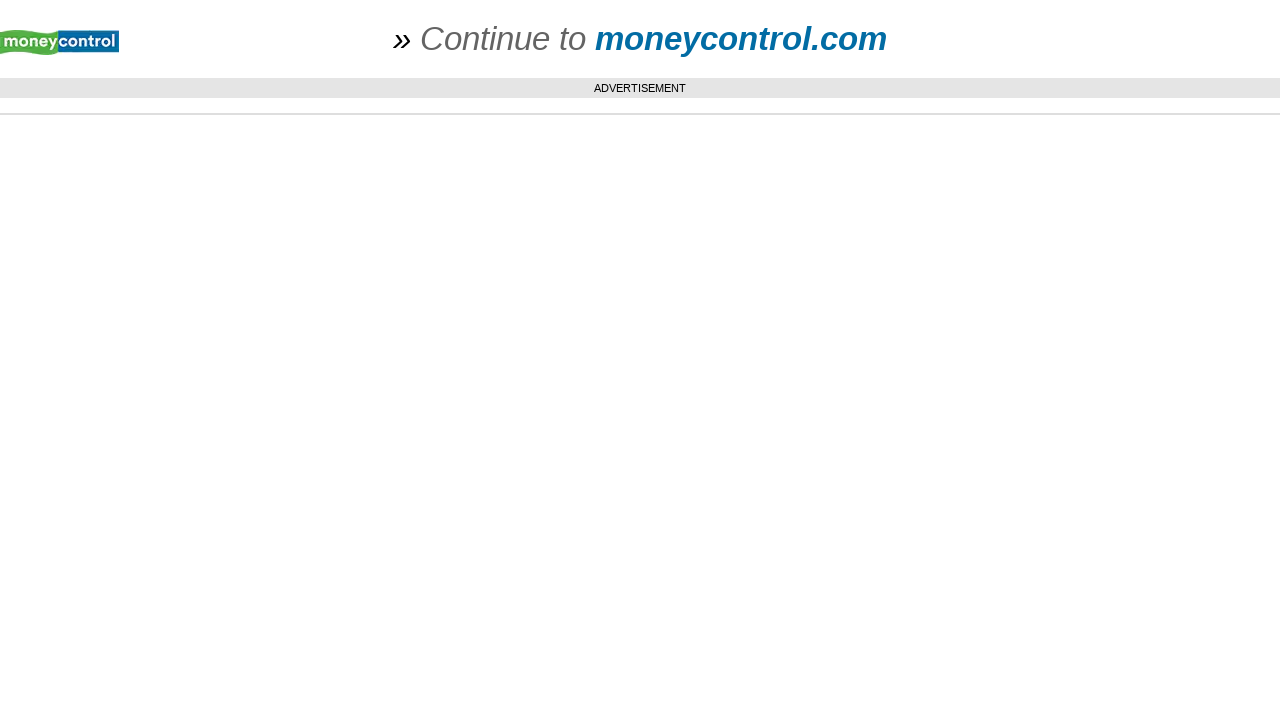

Navigated to MoneyControl financial website
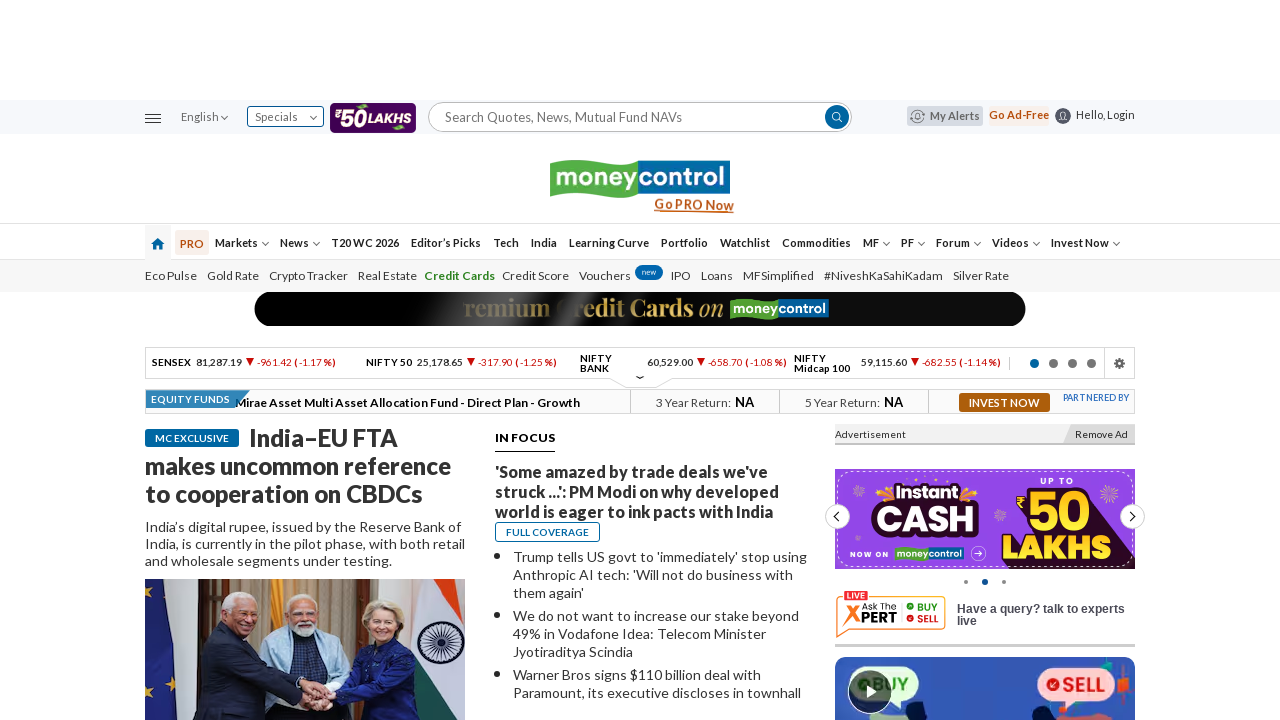

Maximized browser window to 1920x1080
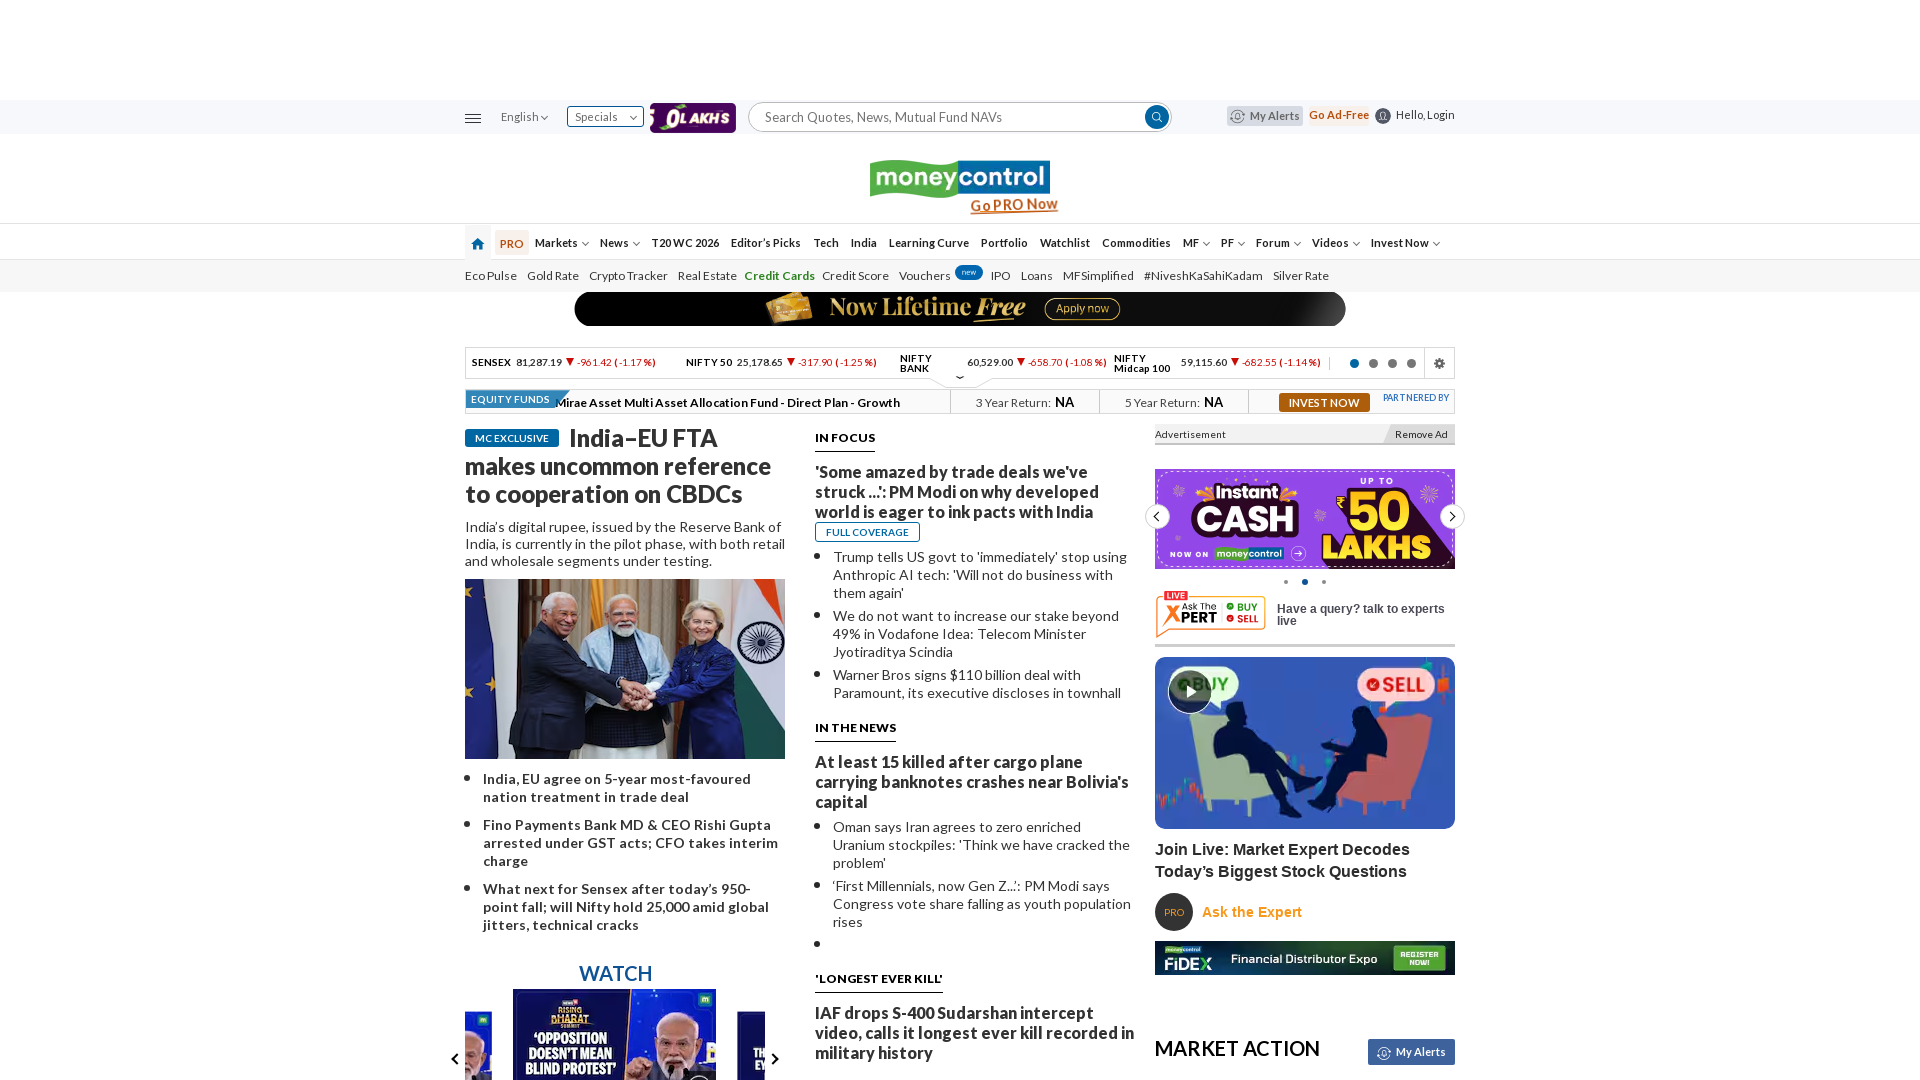

Refreshed the page
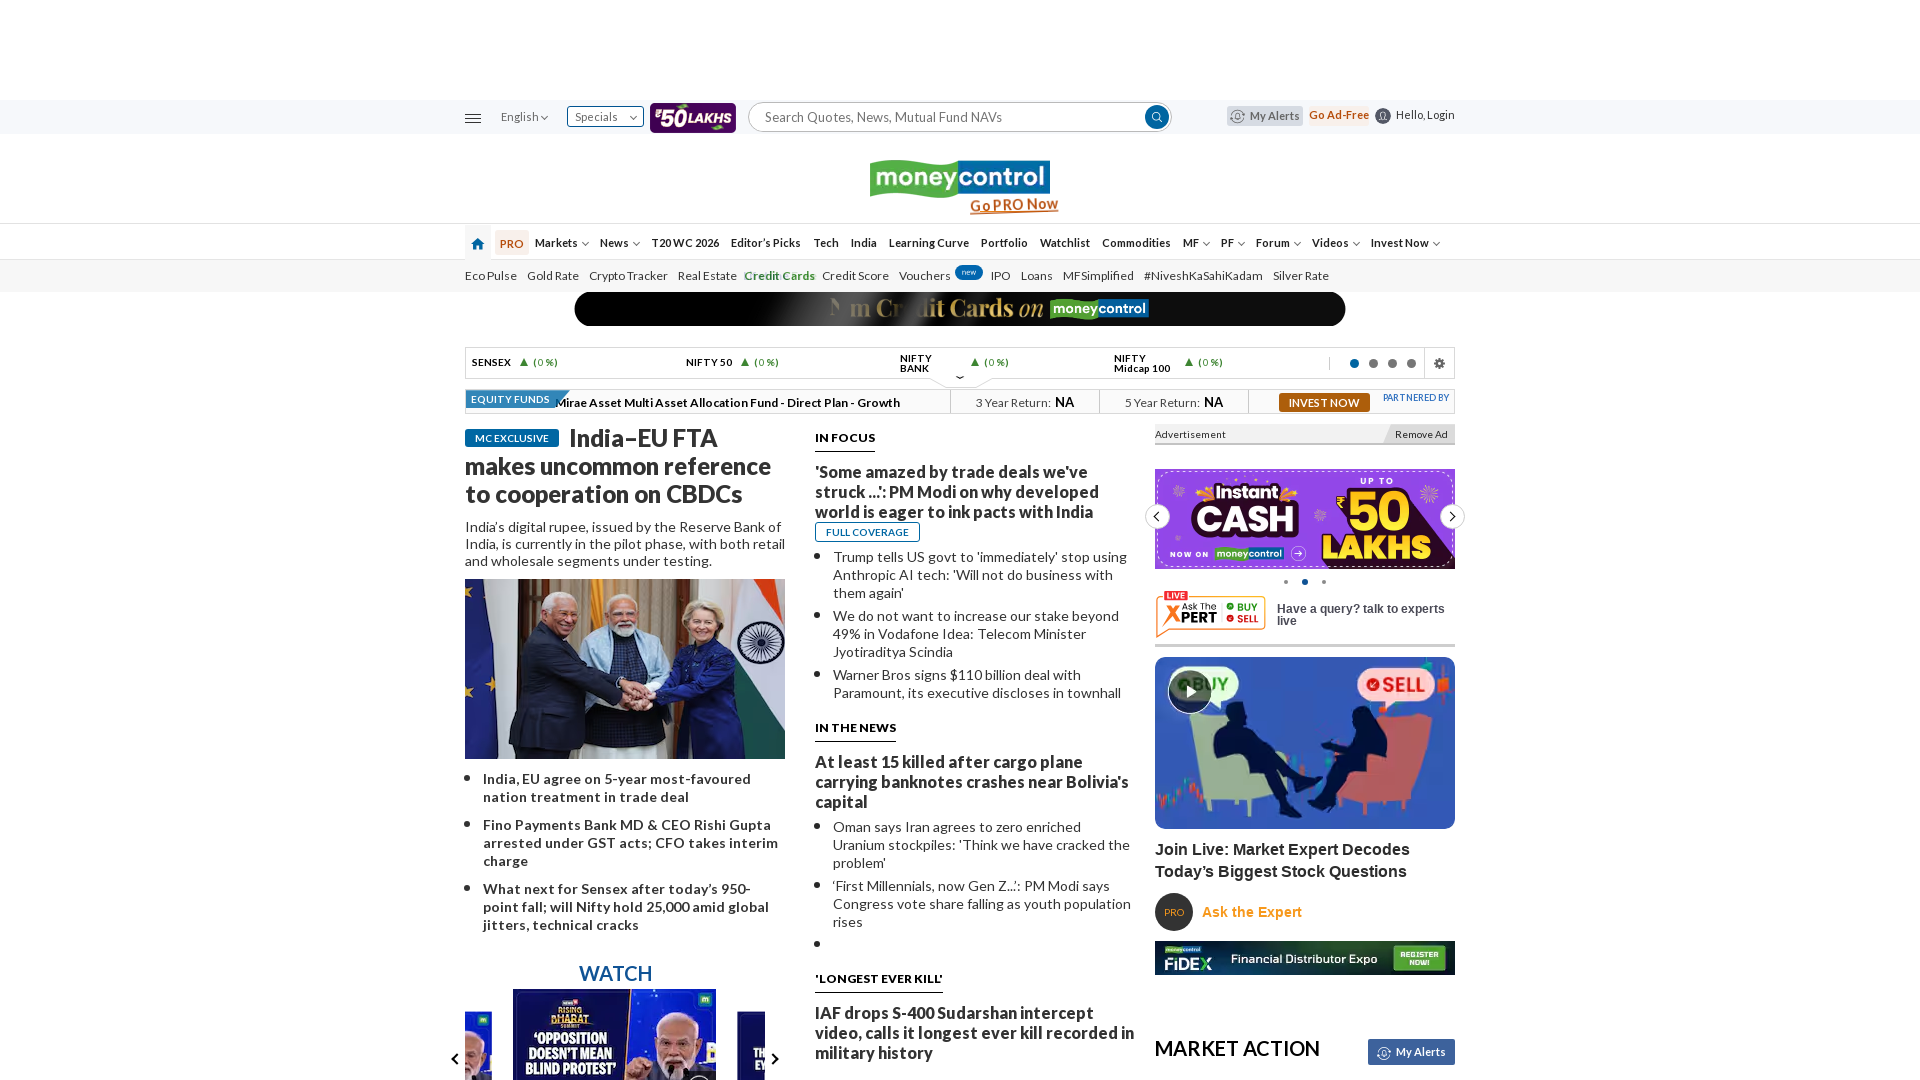

Page fully loaded and ready
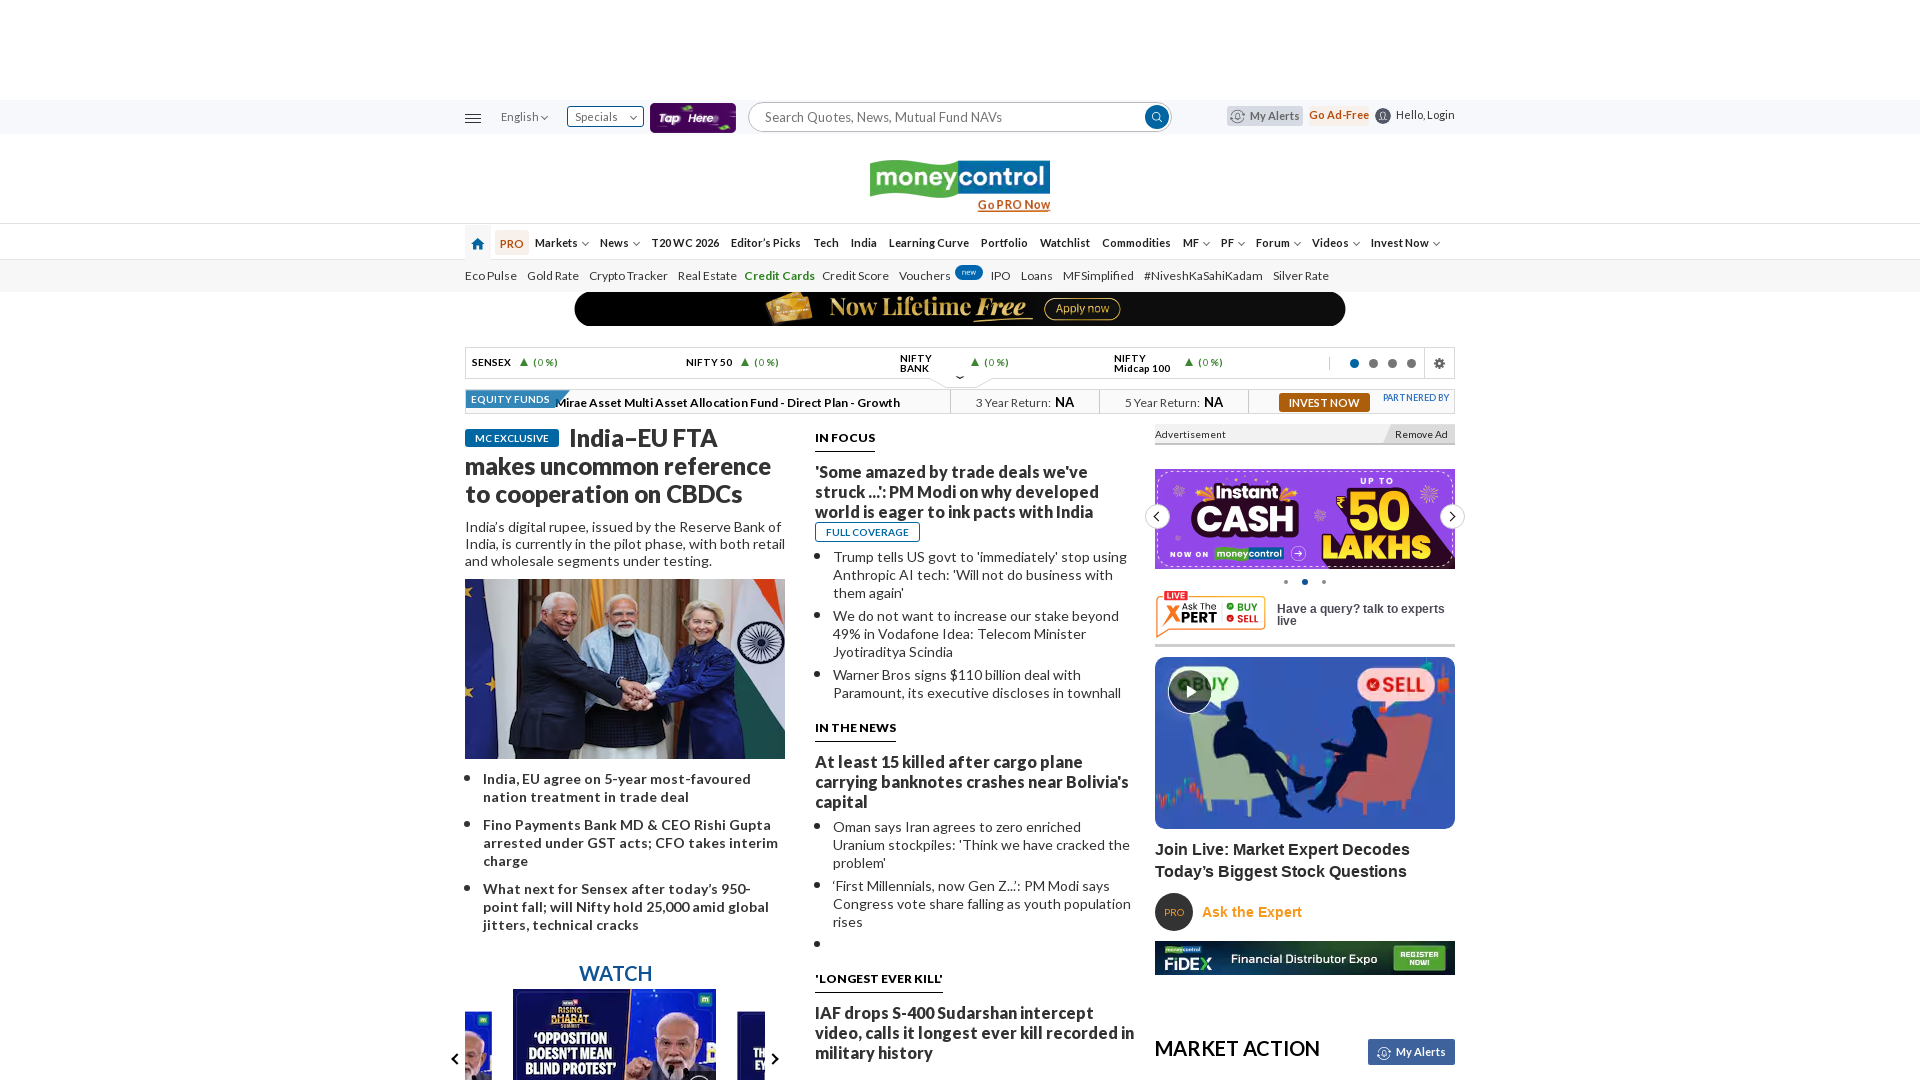

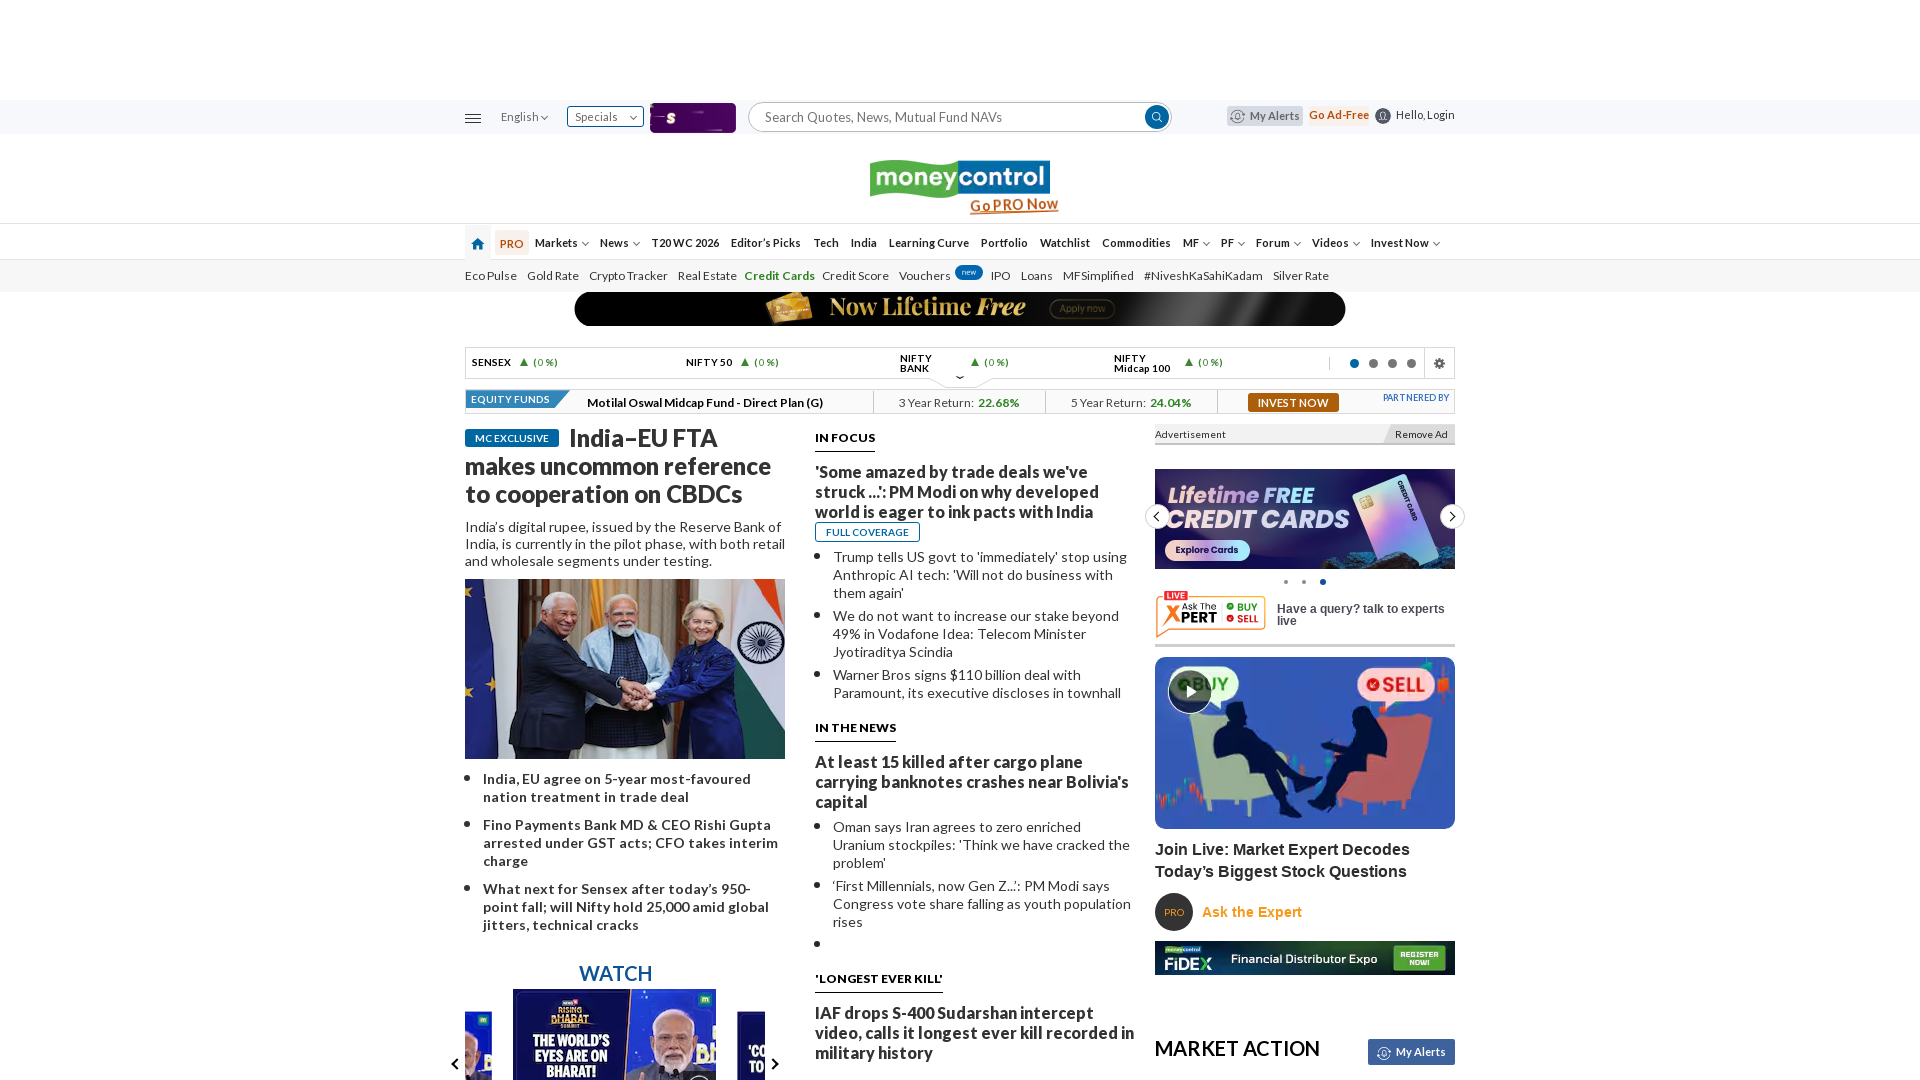